Tests adding specific items (Cucumber, Brocolli, Beetroot) to a shopping cart on an e-commerce practice site by iterating through products and clicking "Add to cart" for matching items.

Starting URL: https://rahulshettyacademy.com/seleniumPractise/

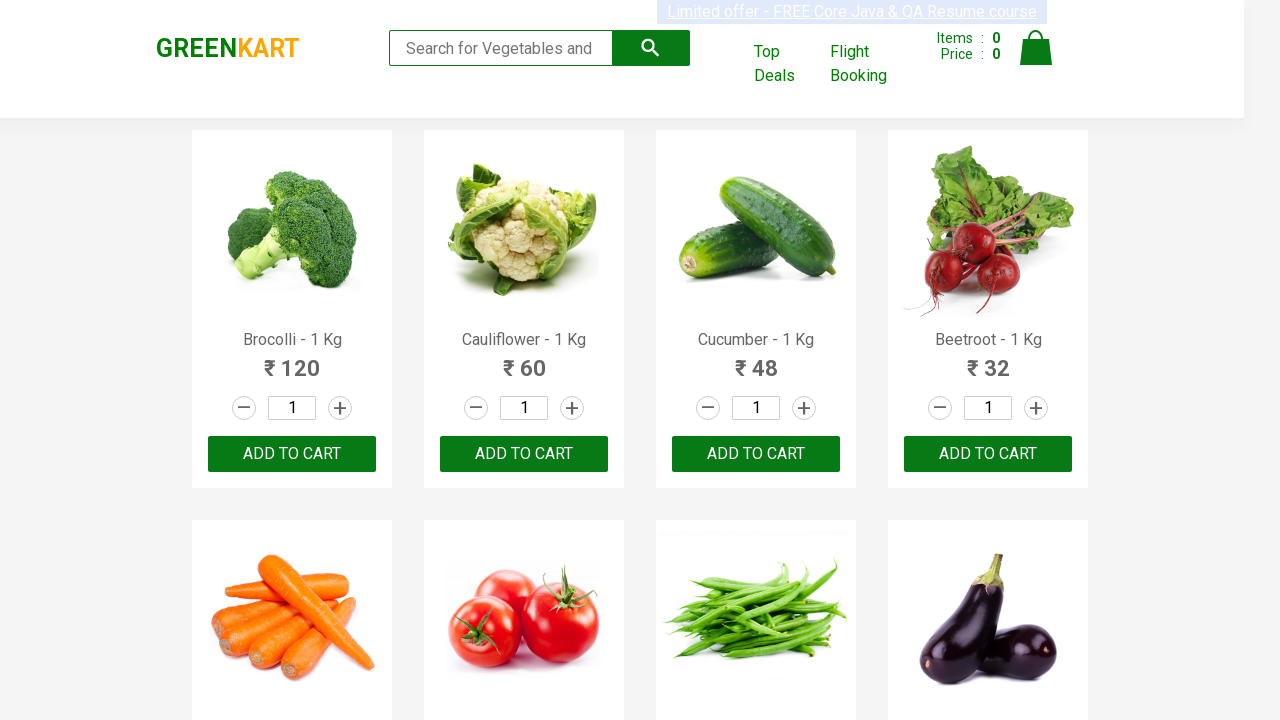

Waited for product names to load on the page
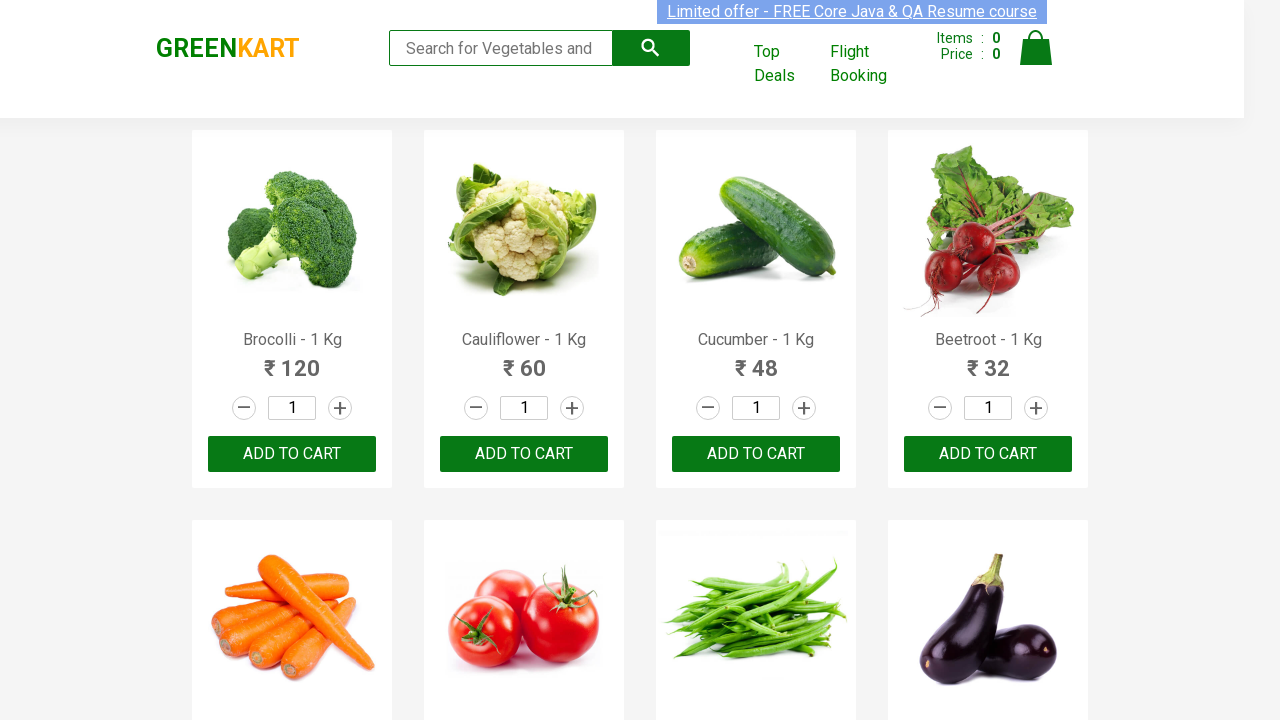

Retrieved all product name elements from the page
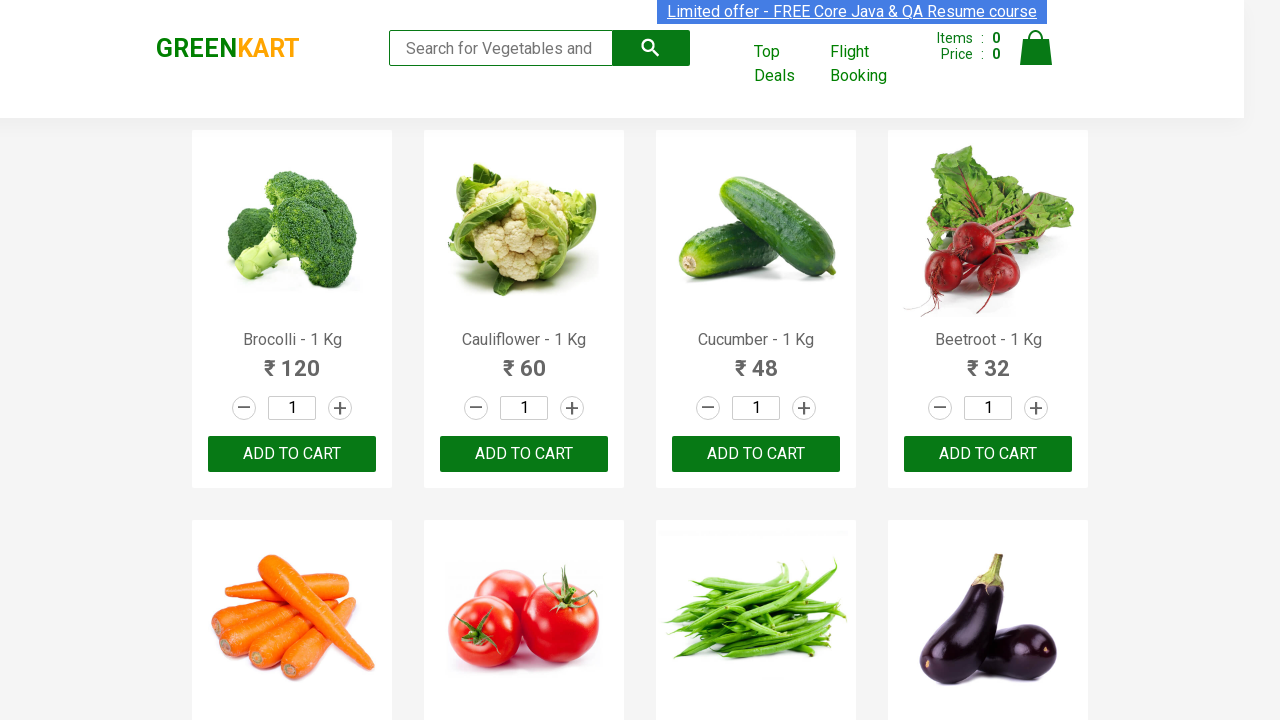

Retrieved all 'Add to cart' buttons from the page
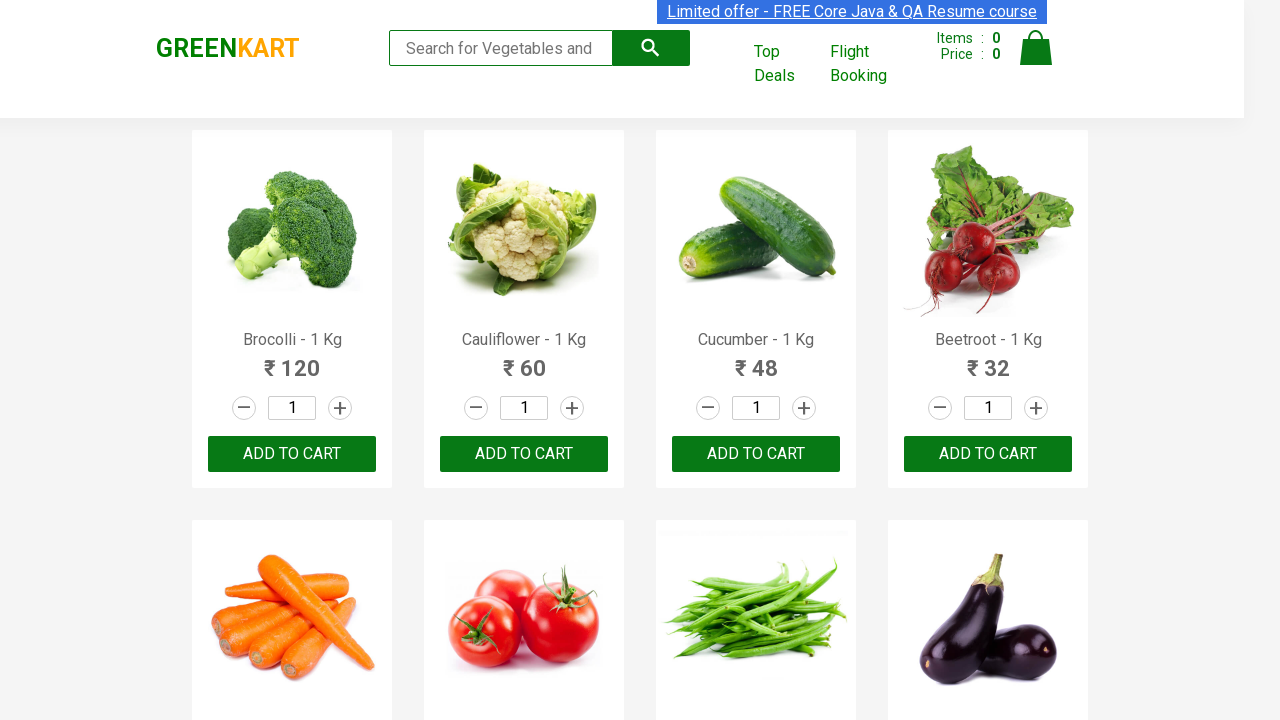

Retrieved product text content for item 1
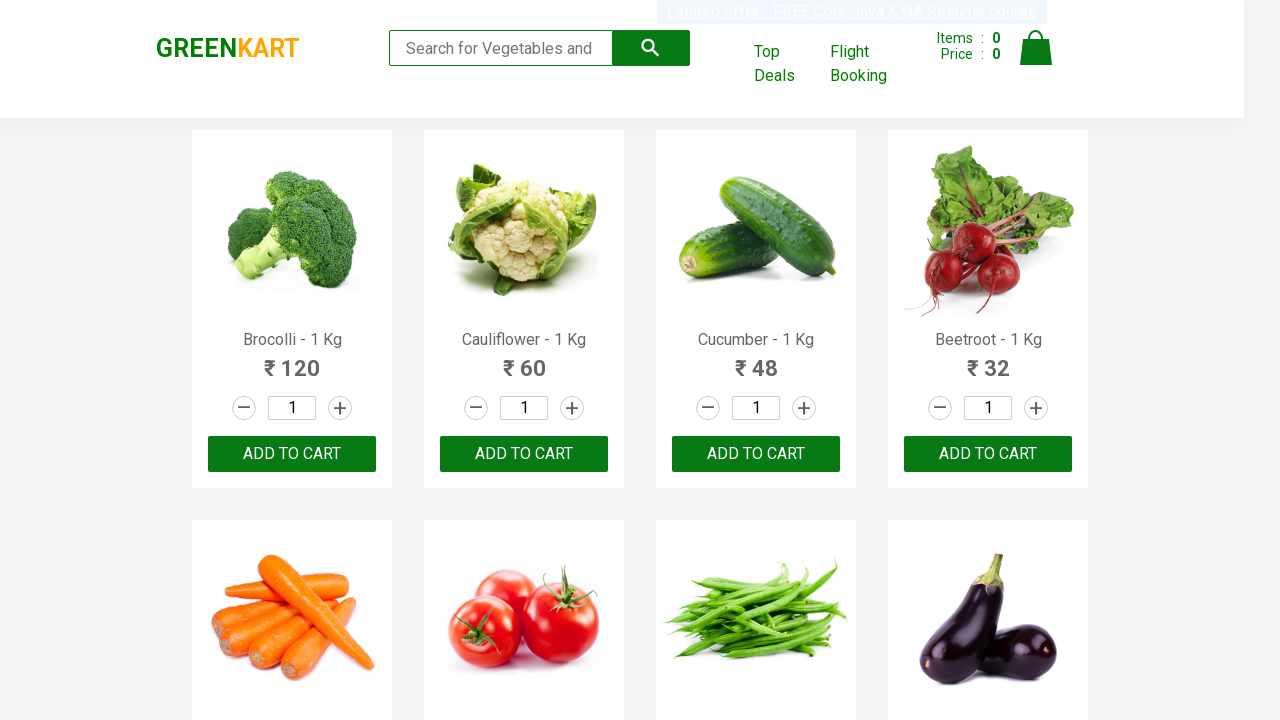

Clicked 'Add to cart' button for Brocolli at (292, 454) on xpath=//div[@class='product-action']/button >> nth=0
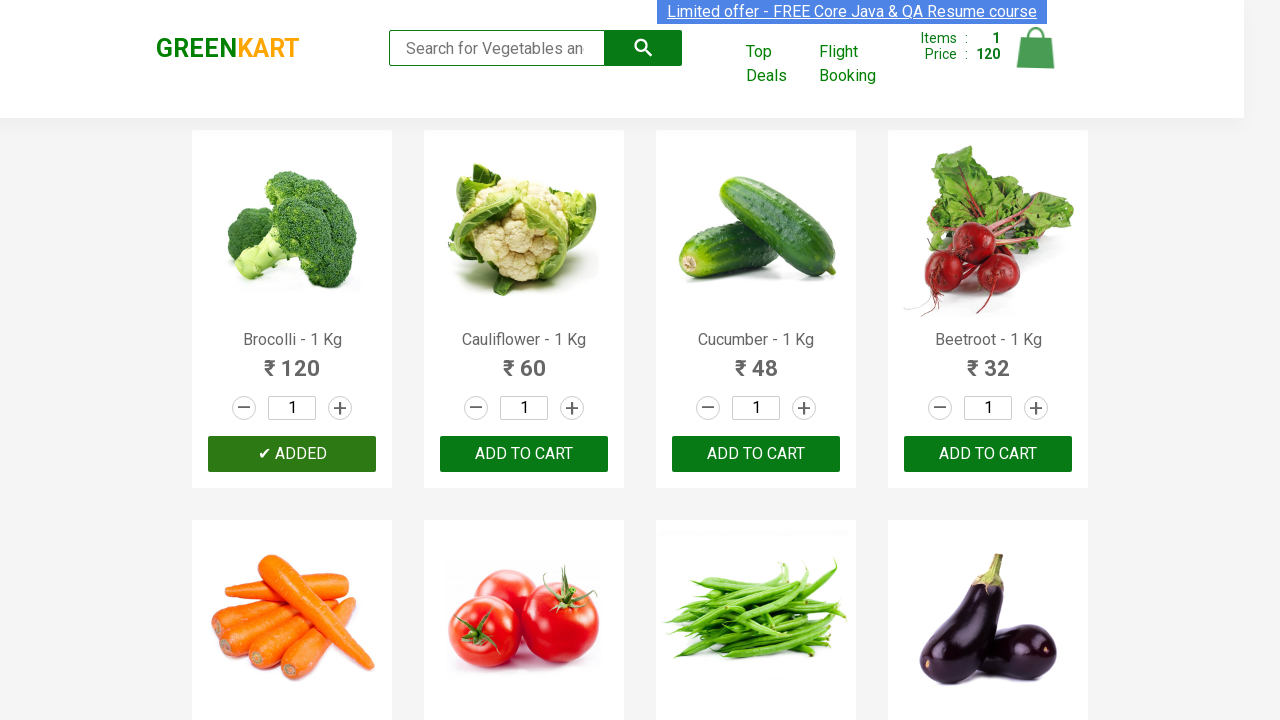

Retrieved product text content for item 2
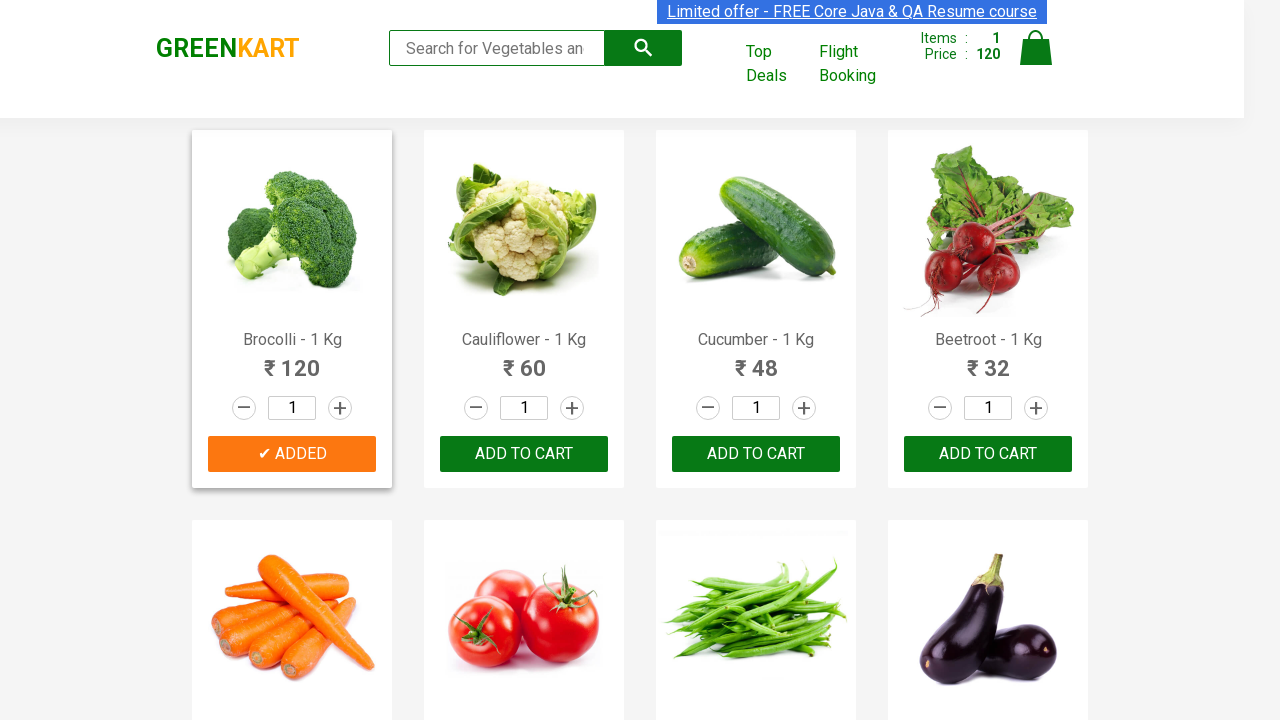

Retrieved product text content for item 3
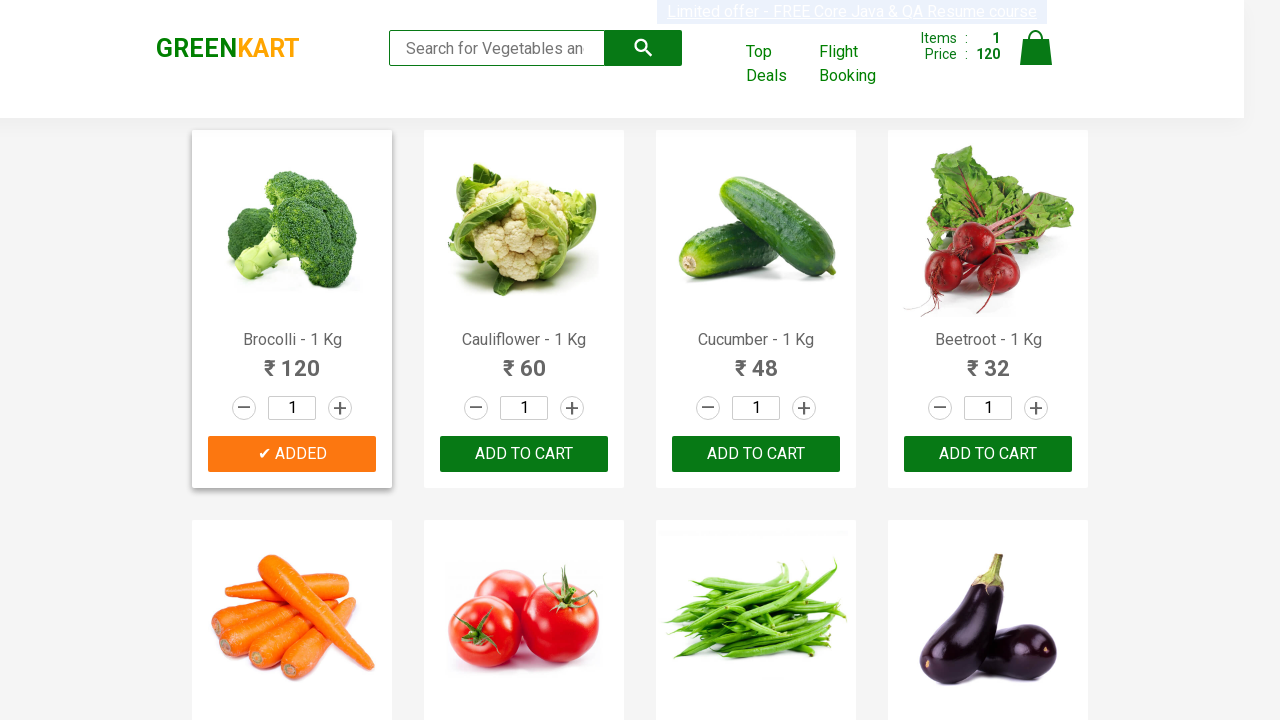

Clicked 'Add to cart' button for Cucumber at (756, 454) on xpath=//div[@class='product-action']/button >> nth=2
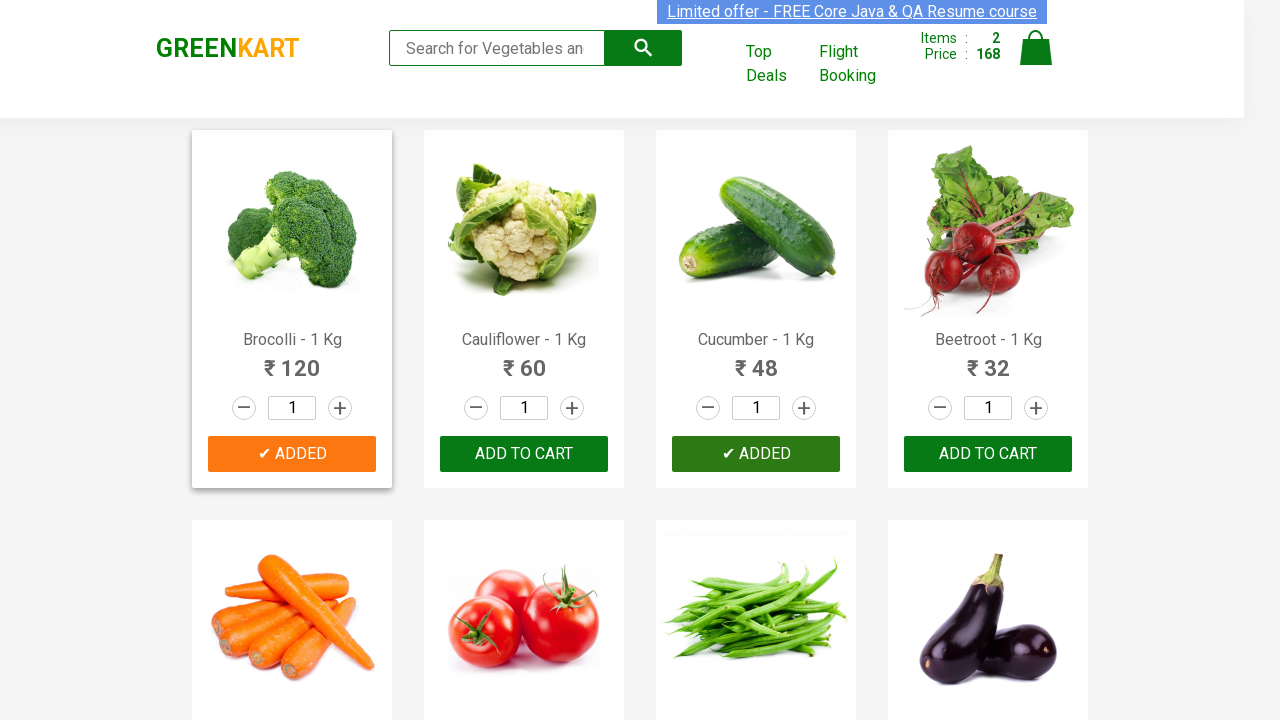

Retrieved product text content for item 4
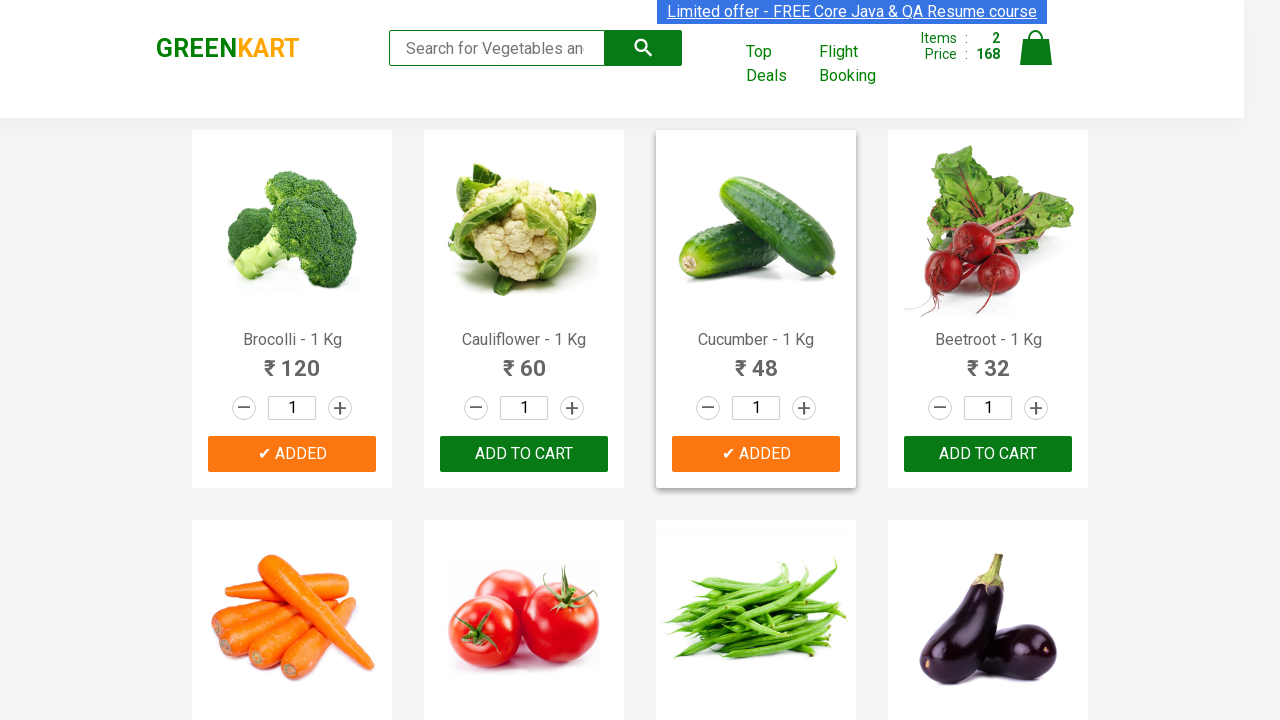

Clicked 'Add to cart' button for Beetroot at (988, 454) on xpath=//div[@class='product-action']/button >> nth=3
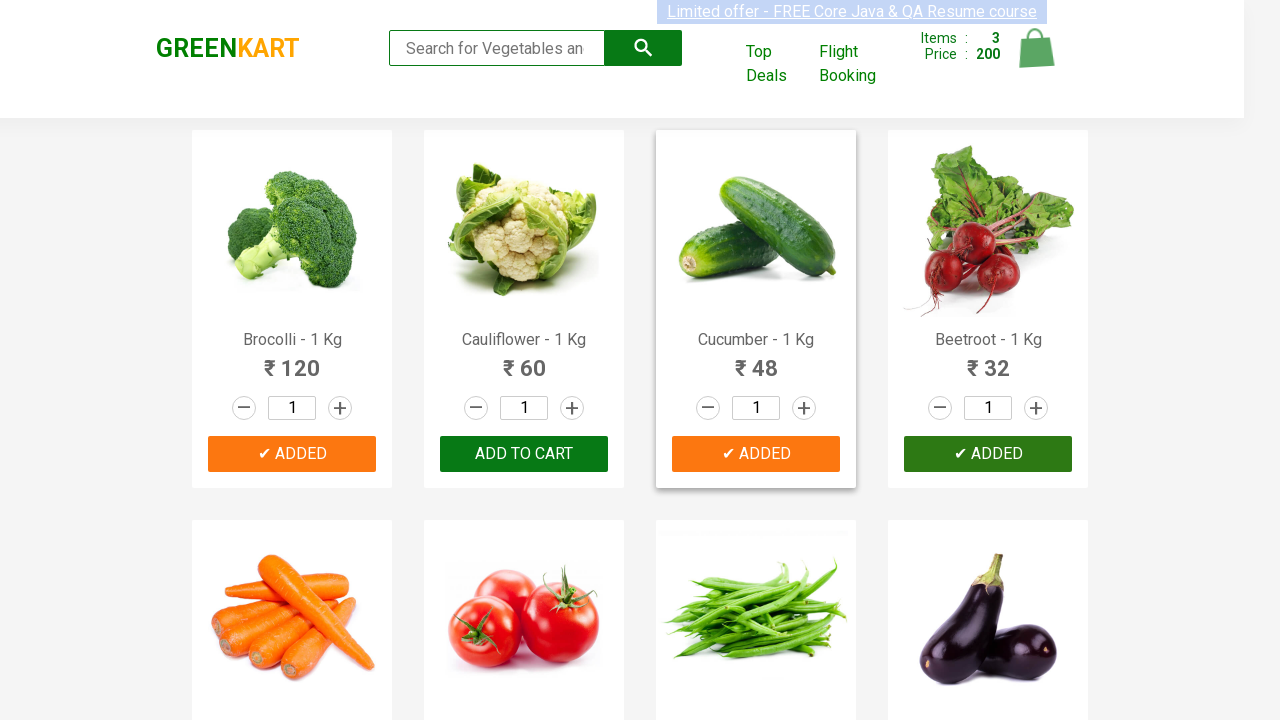

All 3 required items have been added to cart
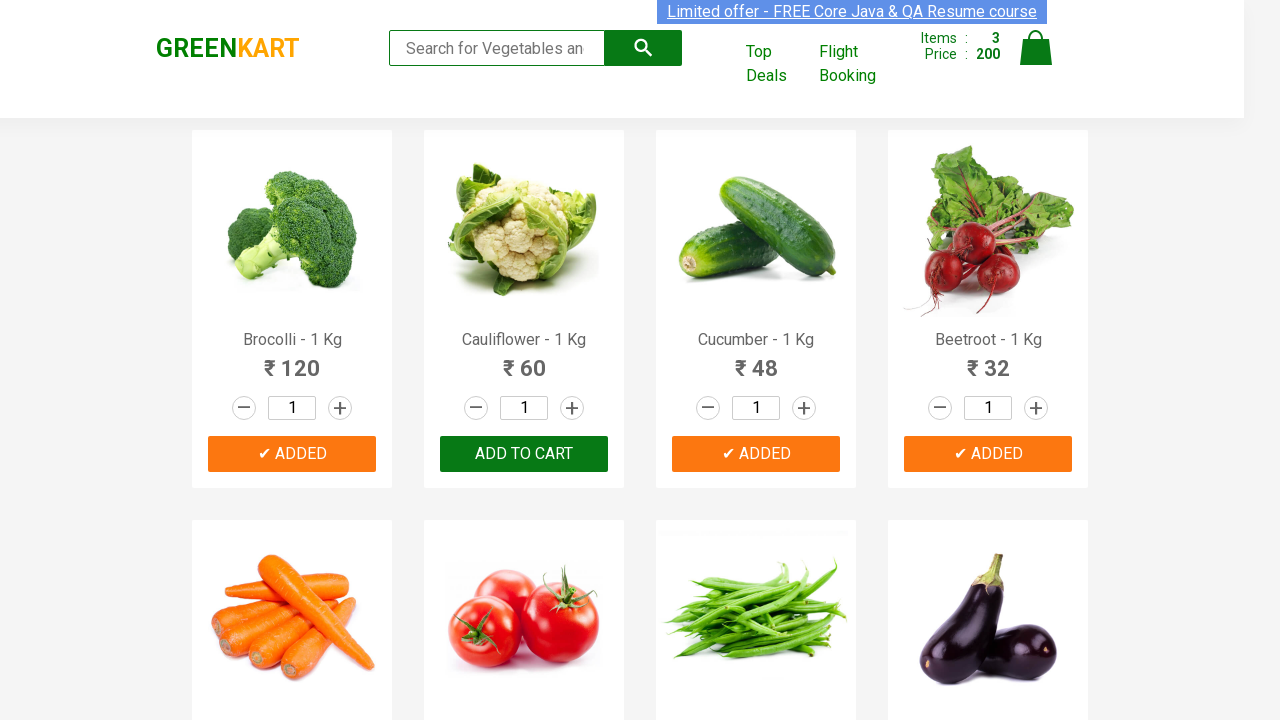

Waited 1 second for cart to update
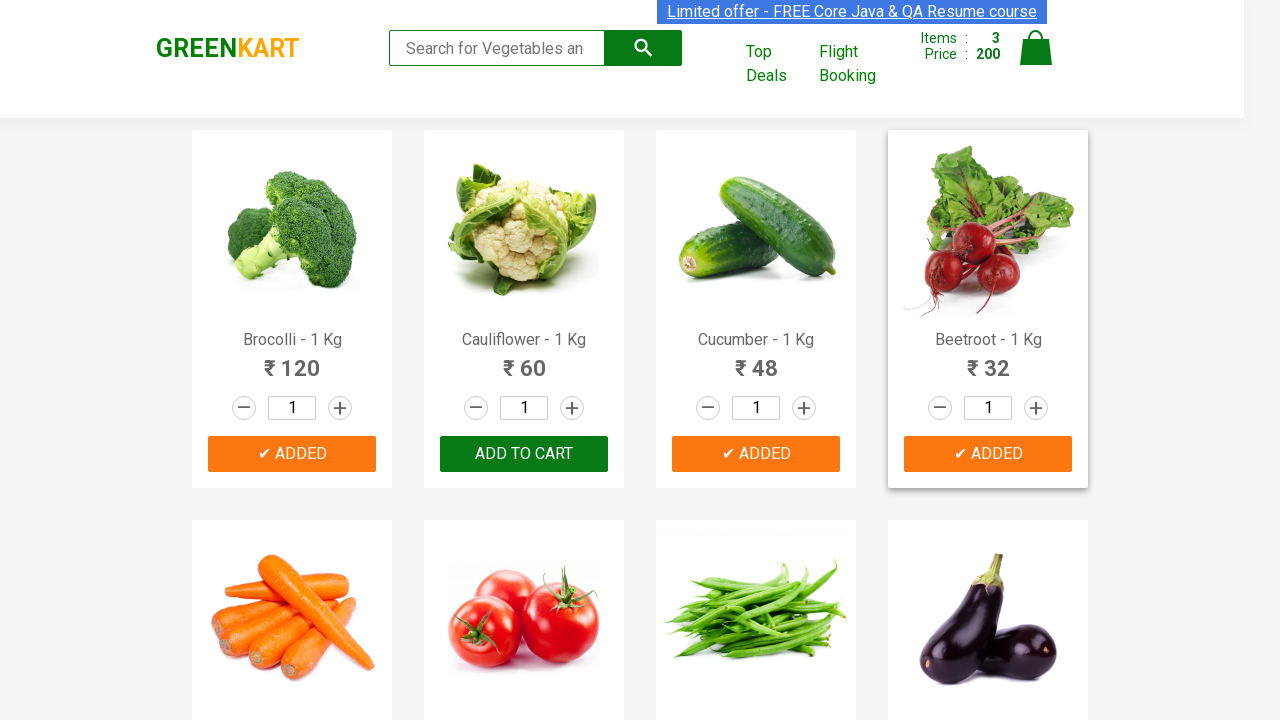

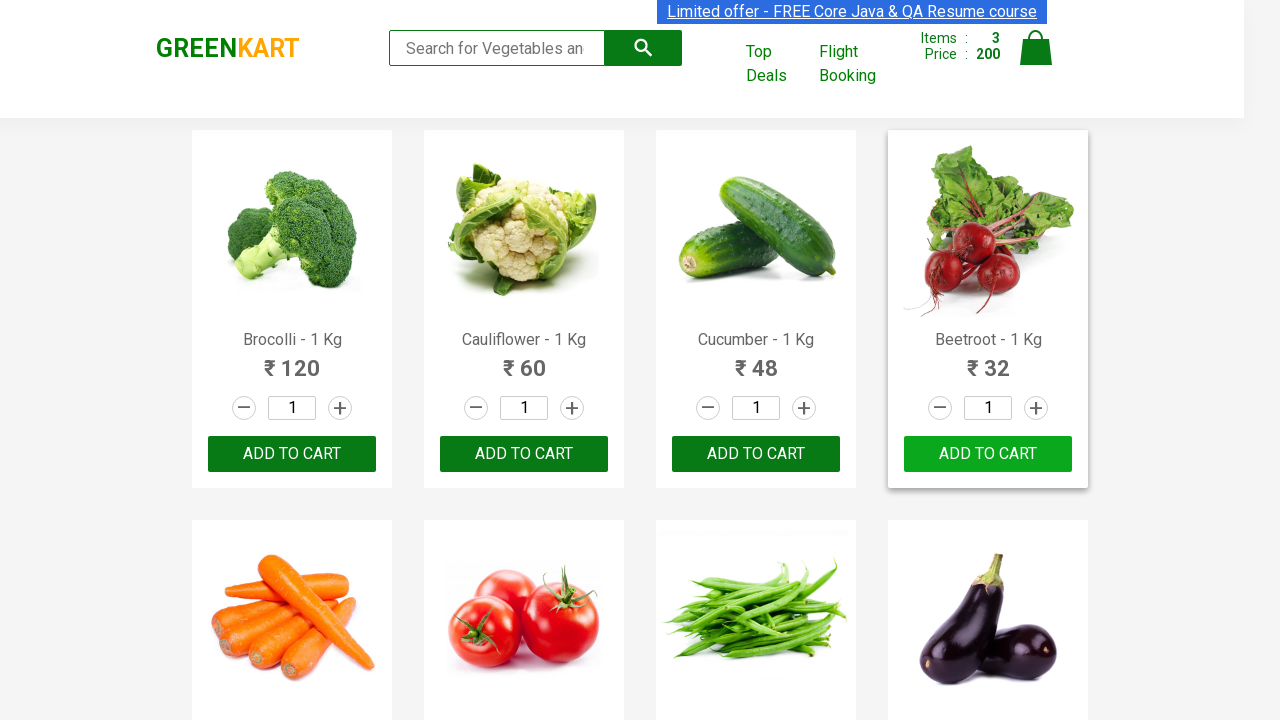